Tests that a value entered into the first input field can be read back correctly

Starting URL: http://juliemr.github.io/protractor-demo/

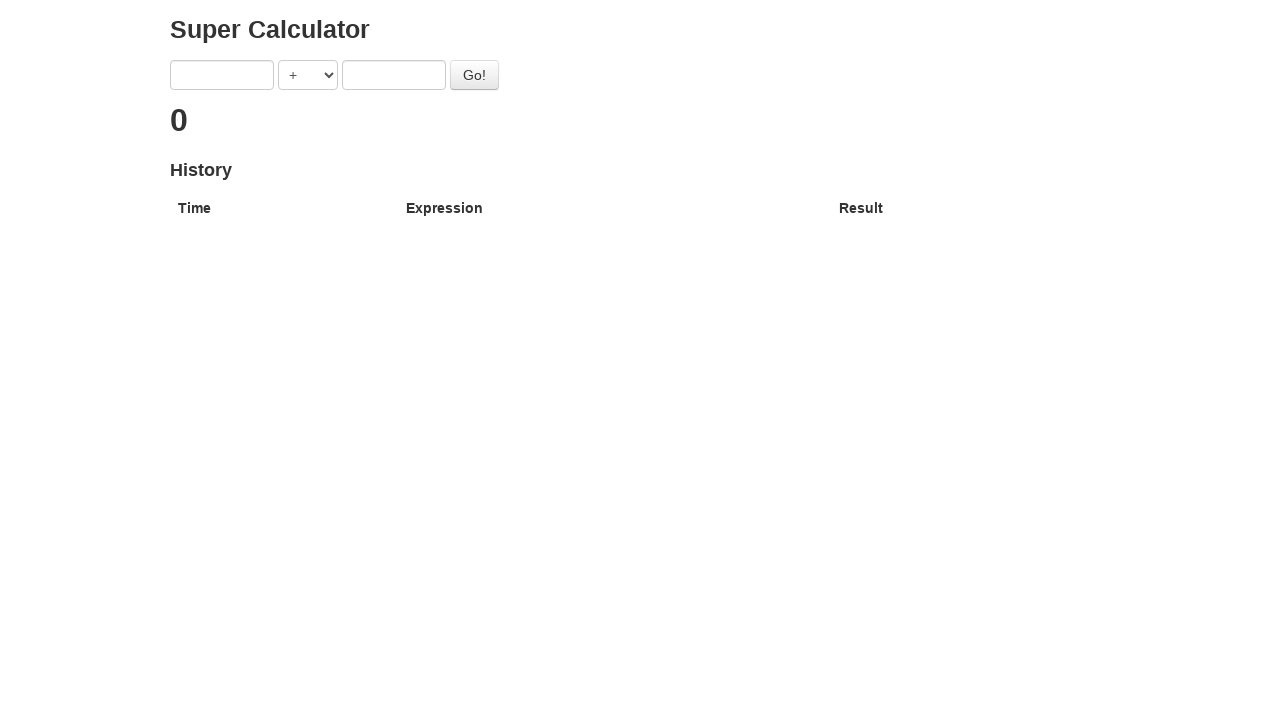

Filled first input field with value '1' on input[ng-model='first']
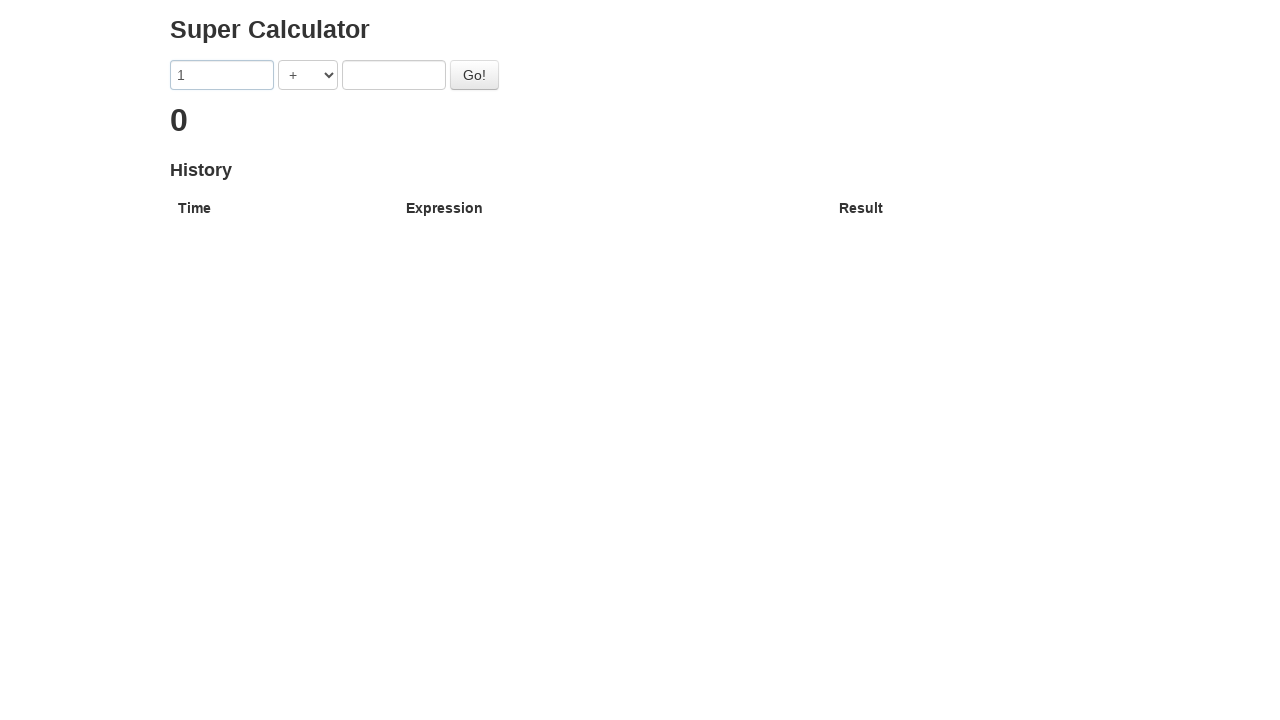

Retrieved value from first input field
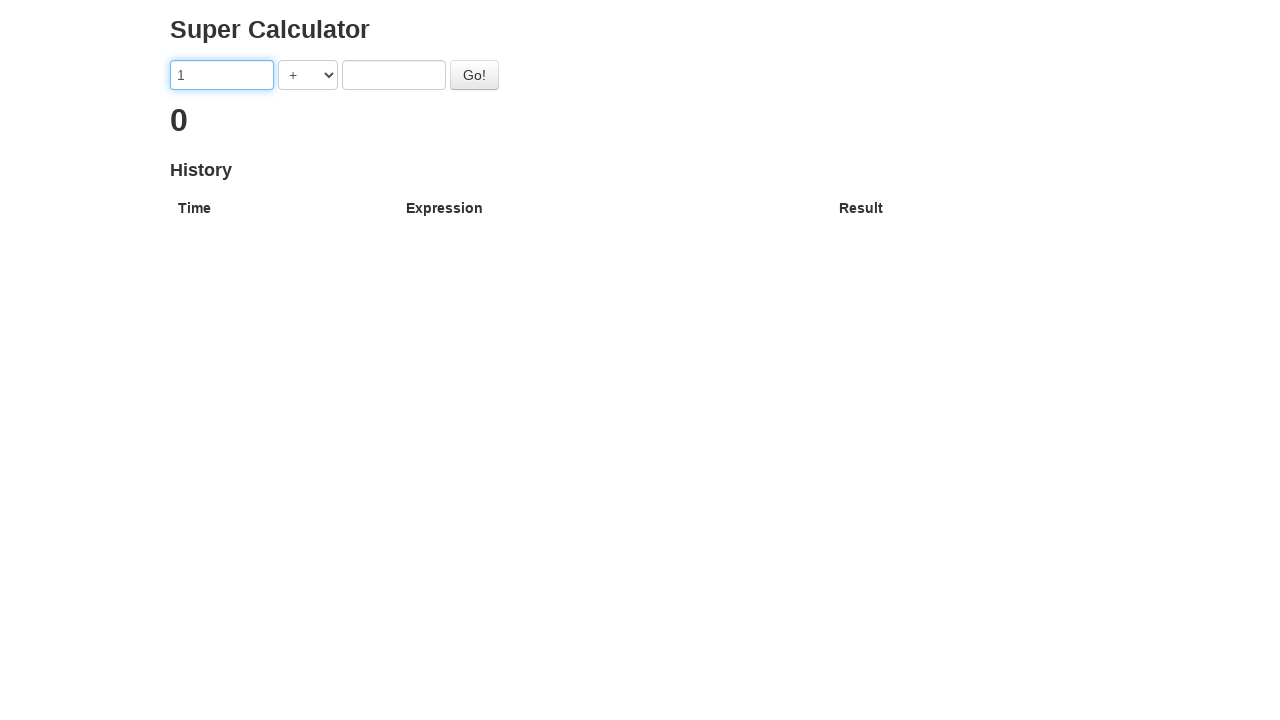

Asserted that input value equals '1'
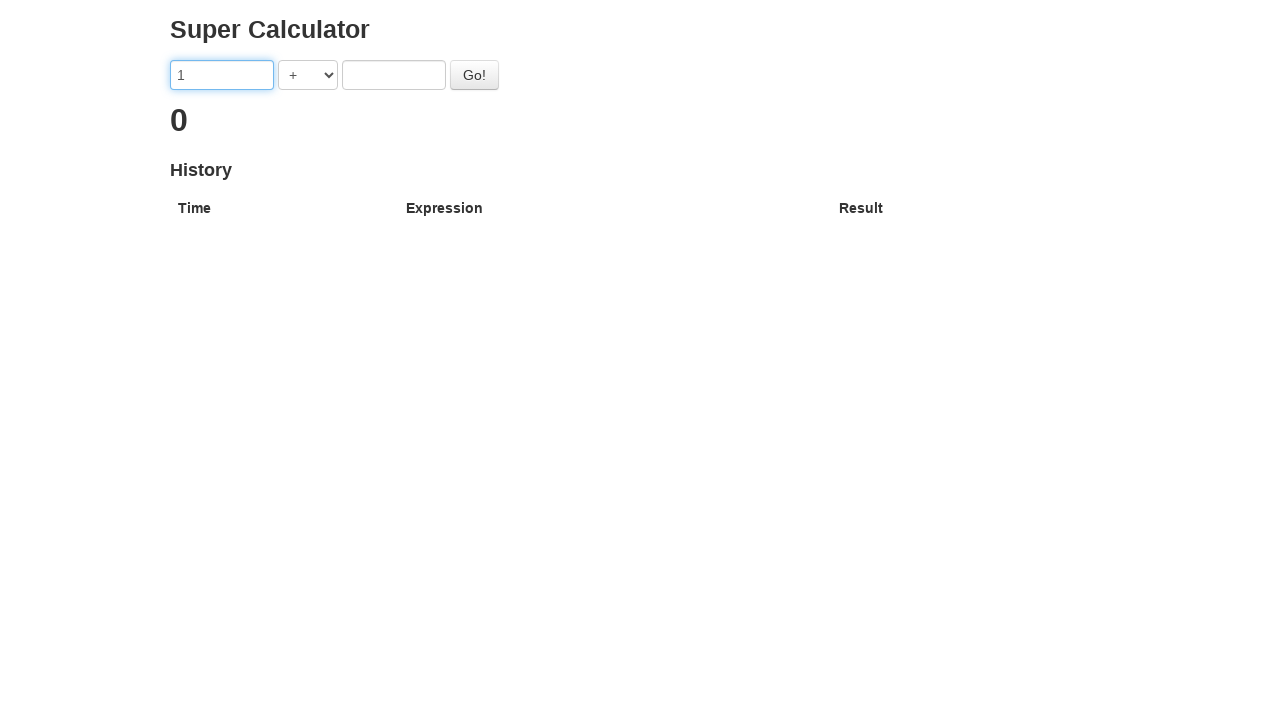

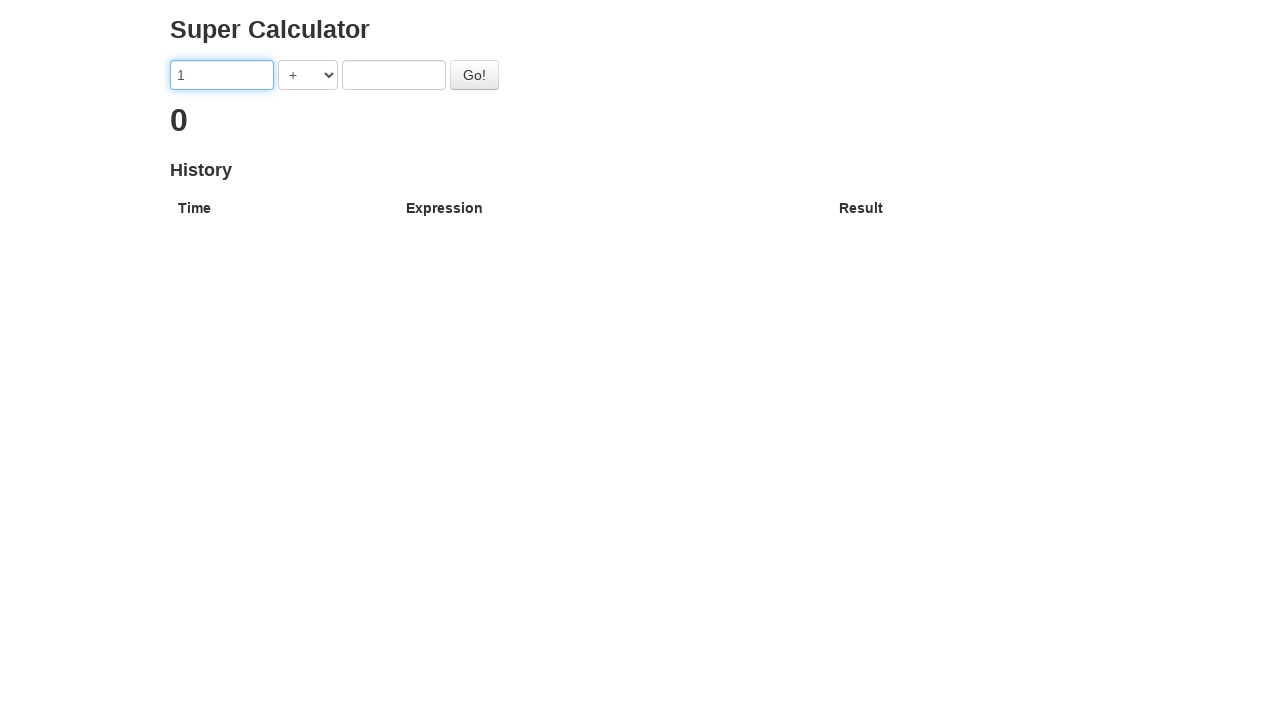